Tests drag and drop functionality by dragging an element and dropping it onto a target element within an iframe

Starting URL: https://jqueryui.com/droppable/

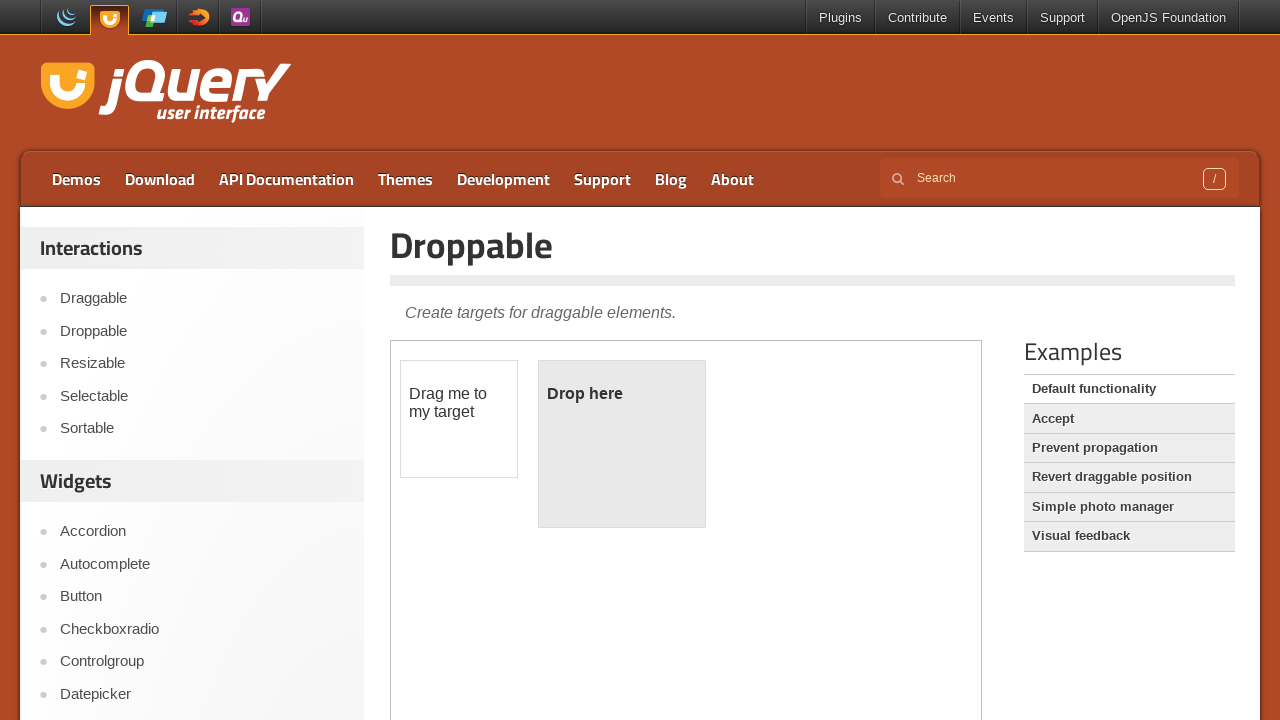

Located the first iframe containing the drag and drop demo
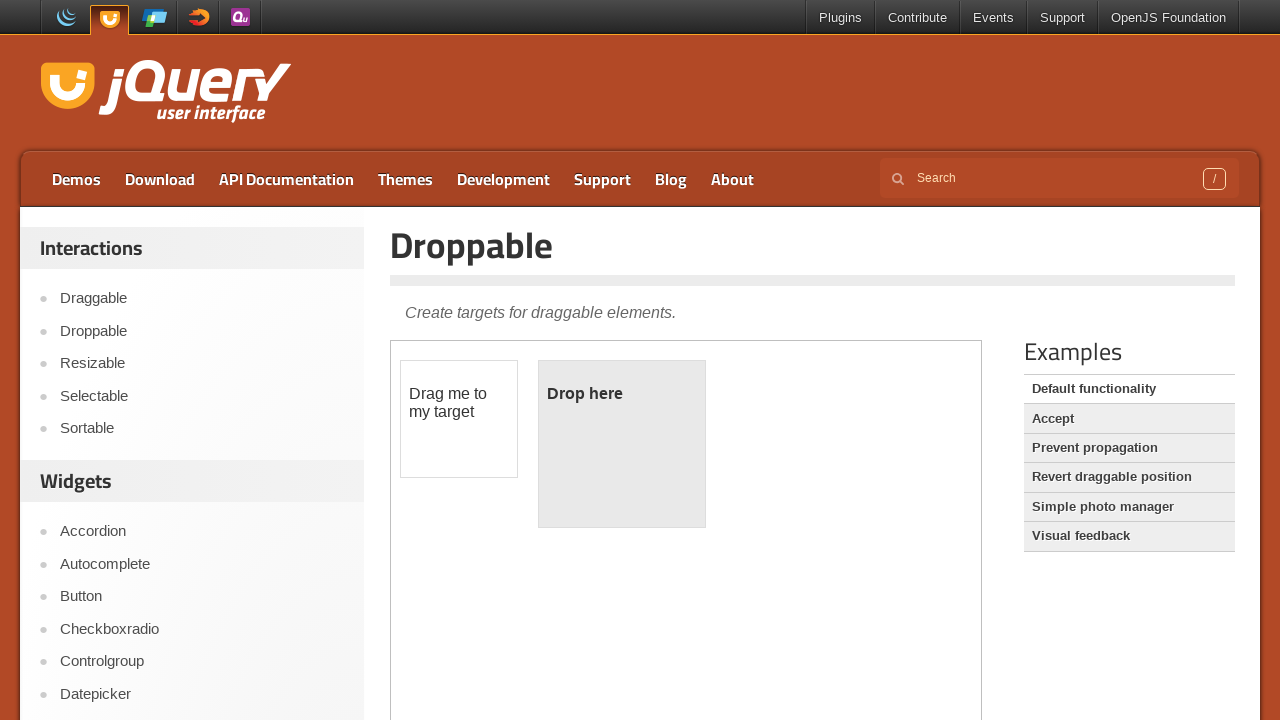

Located the draggable element with ID 'draggable'
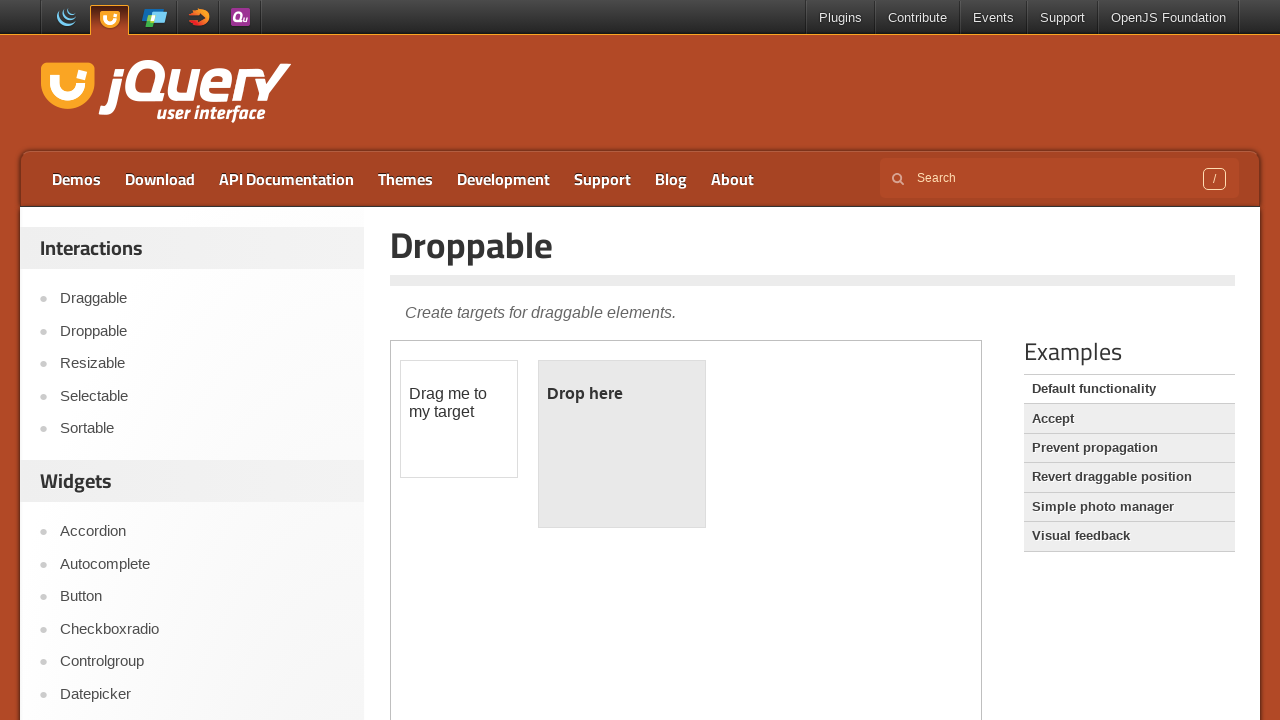

Located the droppable target element with ID 'droppable'
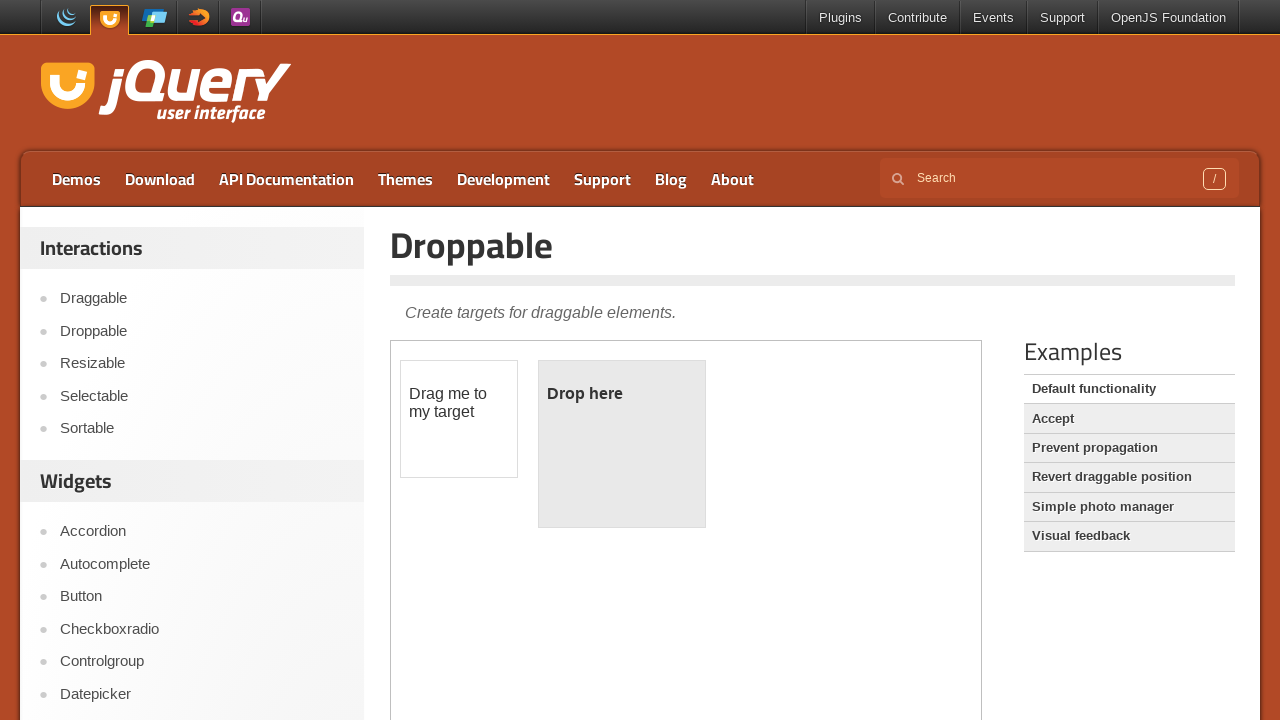

Successfully dragged the draggable element and dropped it onto the droppable target at (622, 444)
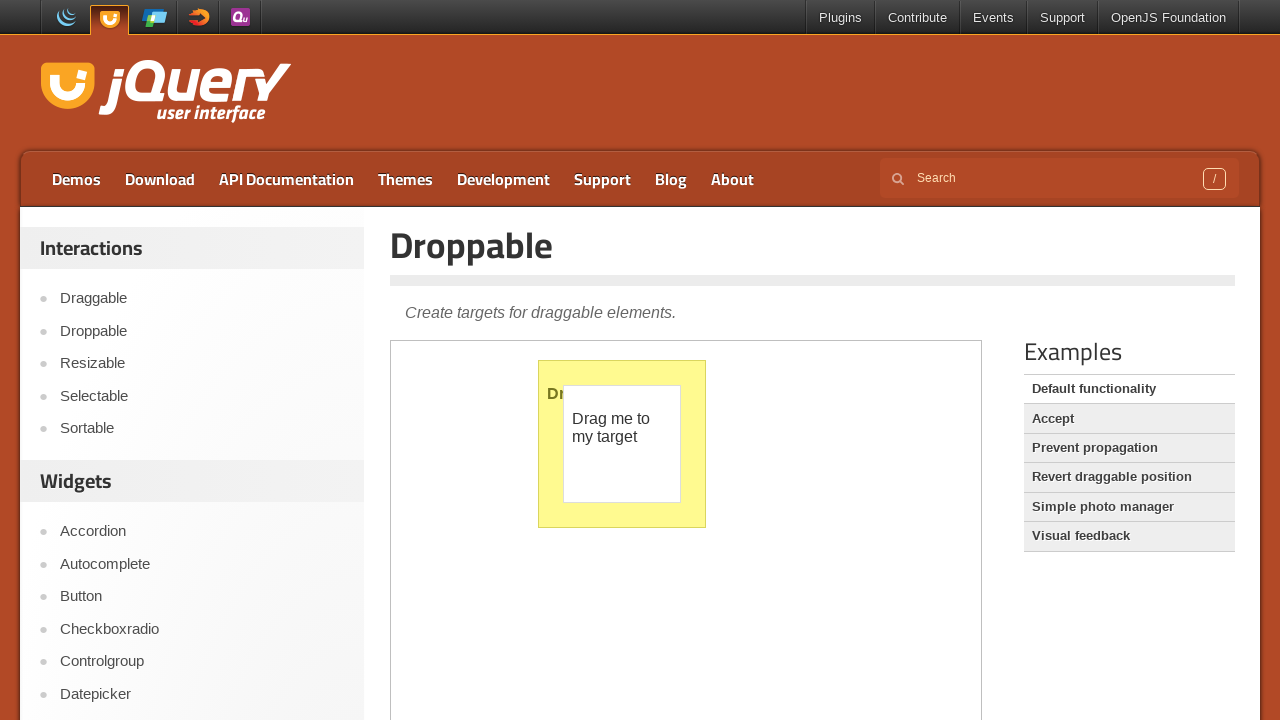

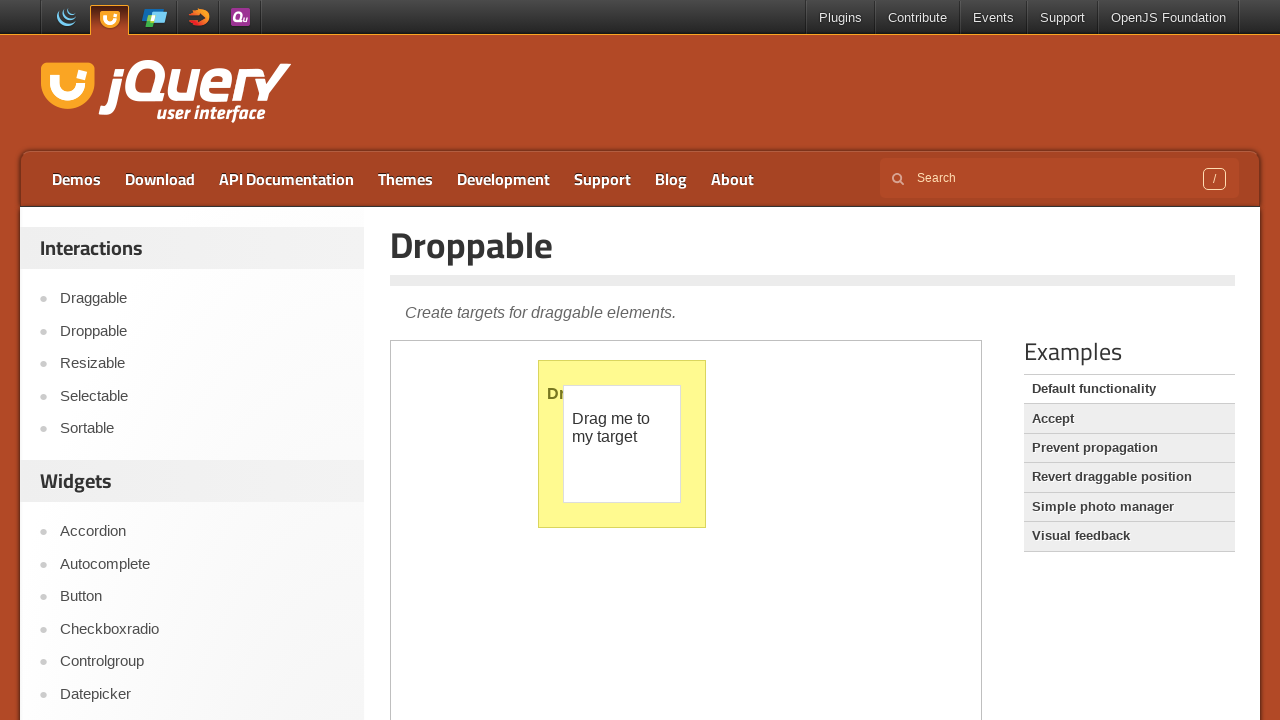